Tests date field modification on the 12306 railway booking site by using JavaScript to set a departure date and verify the change

Starting URL: https://www.12306.cn/index/

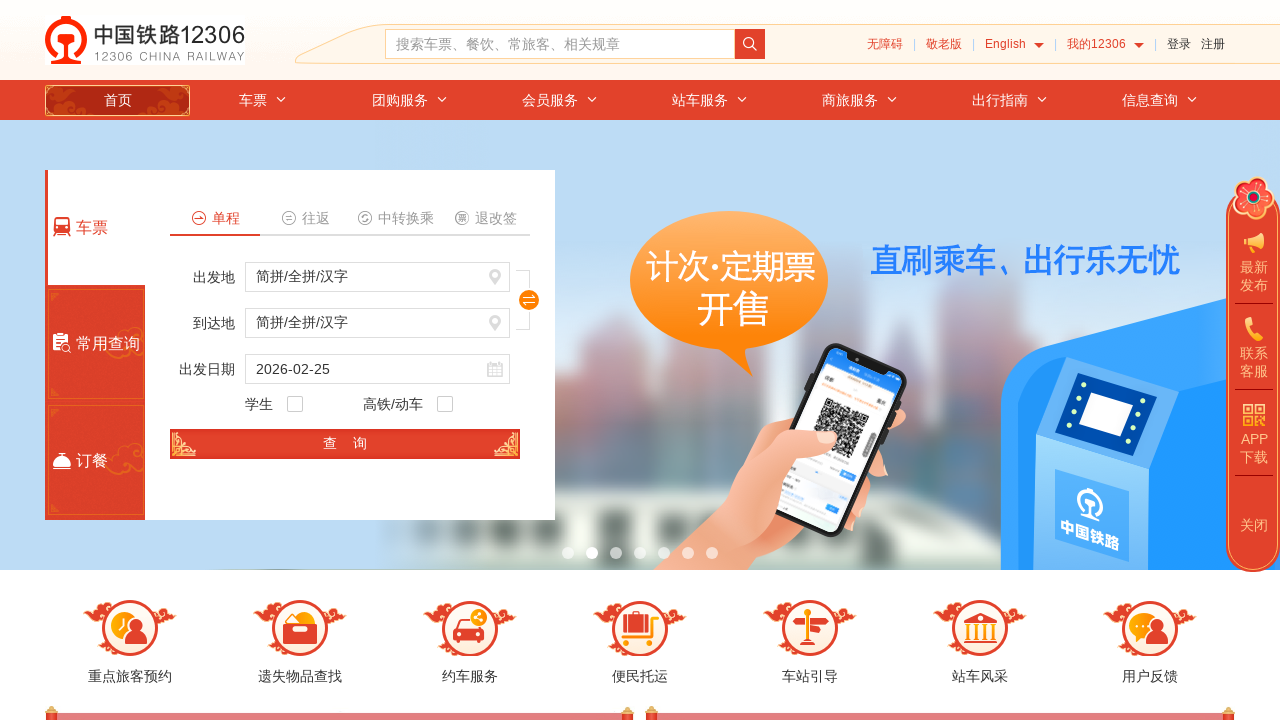

Navigated to 12306 railway booking site
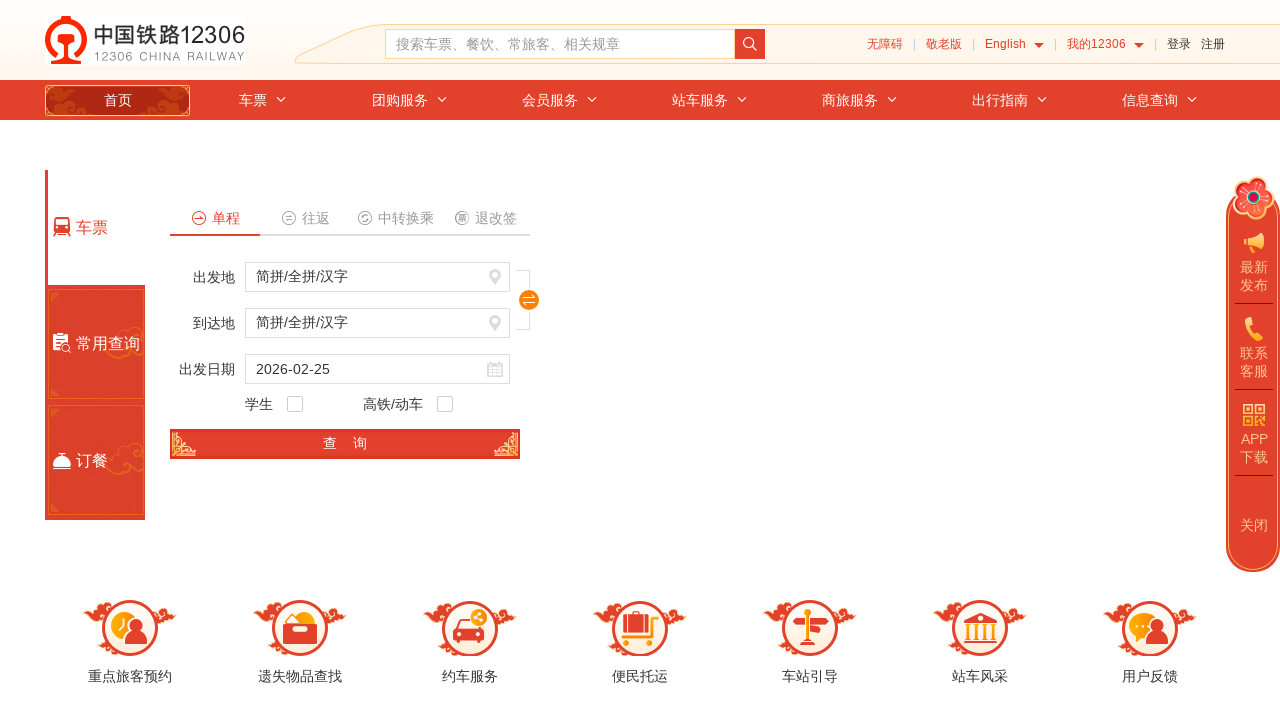

Used JavaScript to set departure date to 2022-03-01
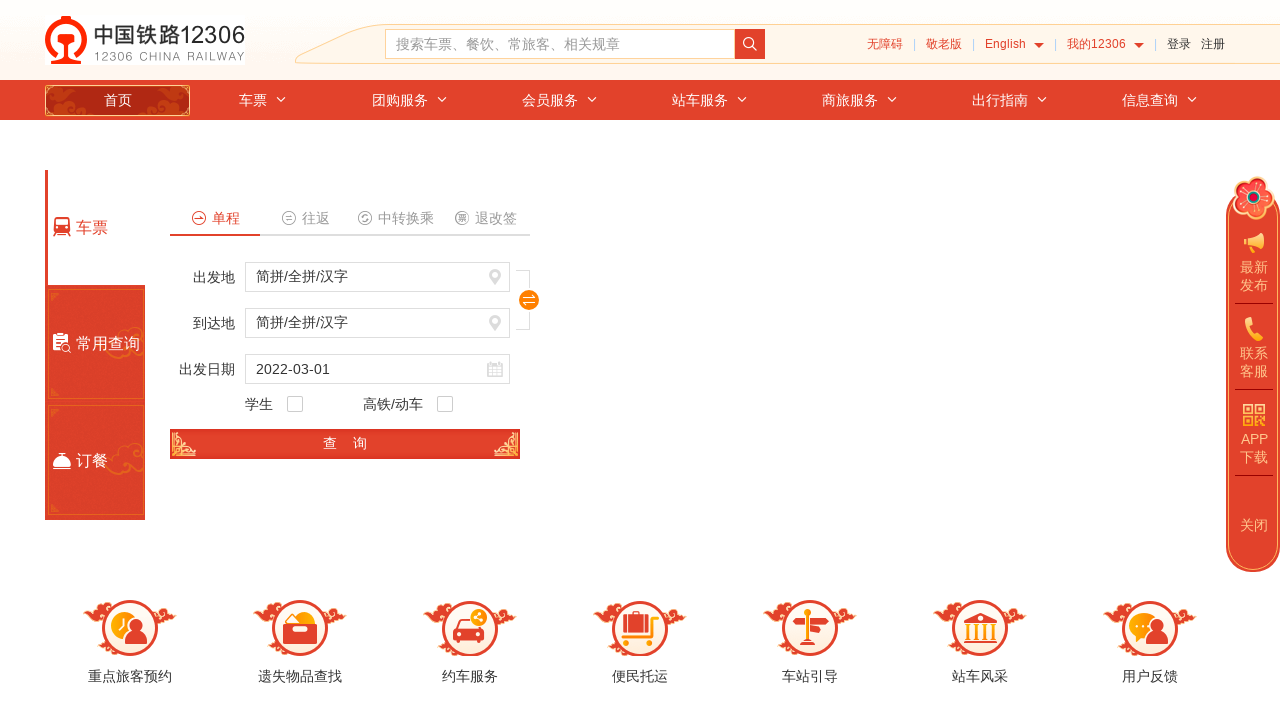

Waited 3 seconds for date to be set
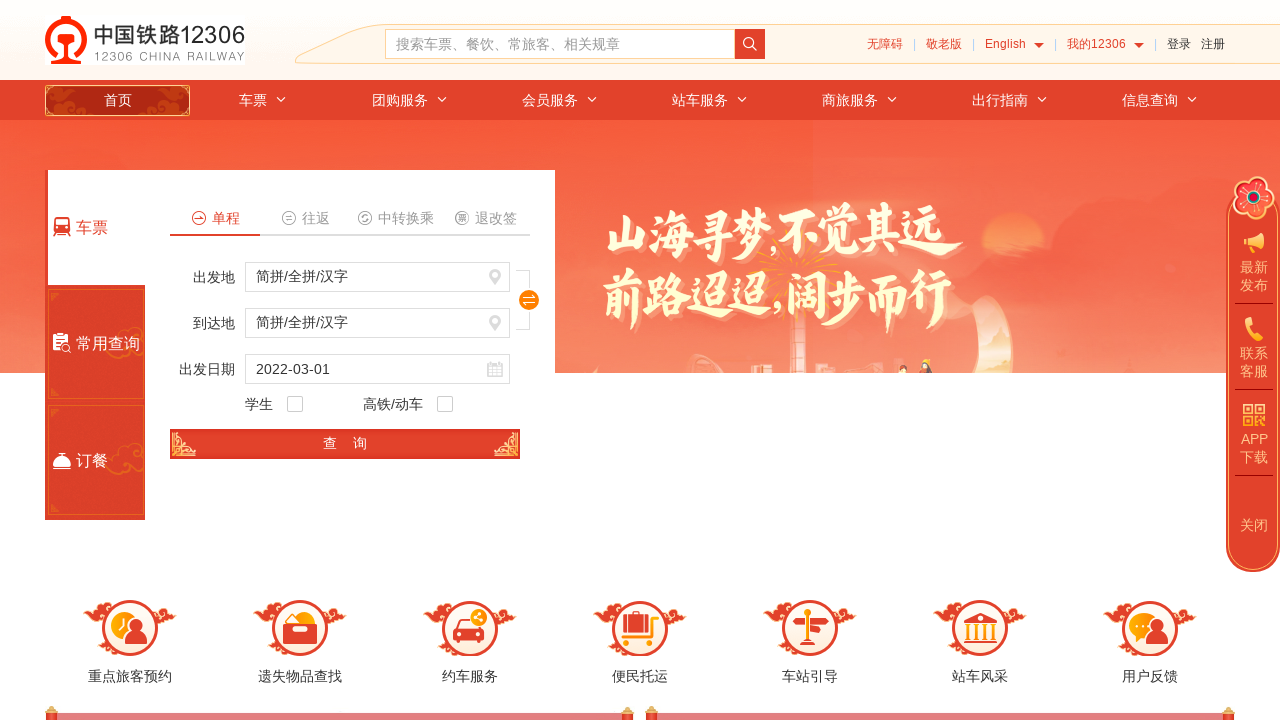

Verified departure date value: 2022-03-01
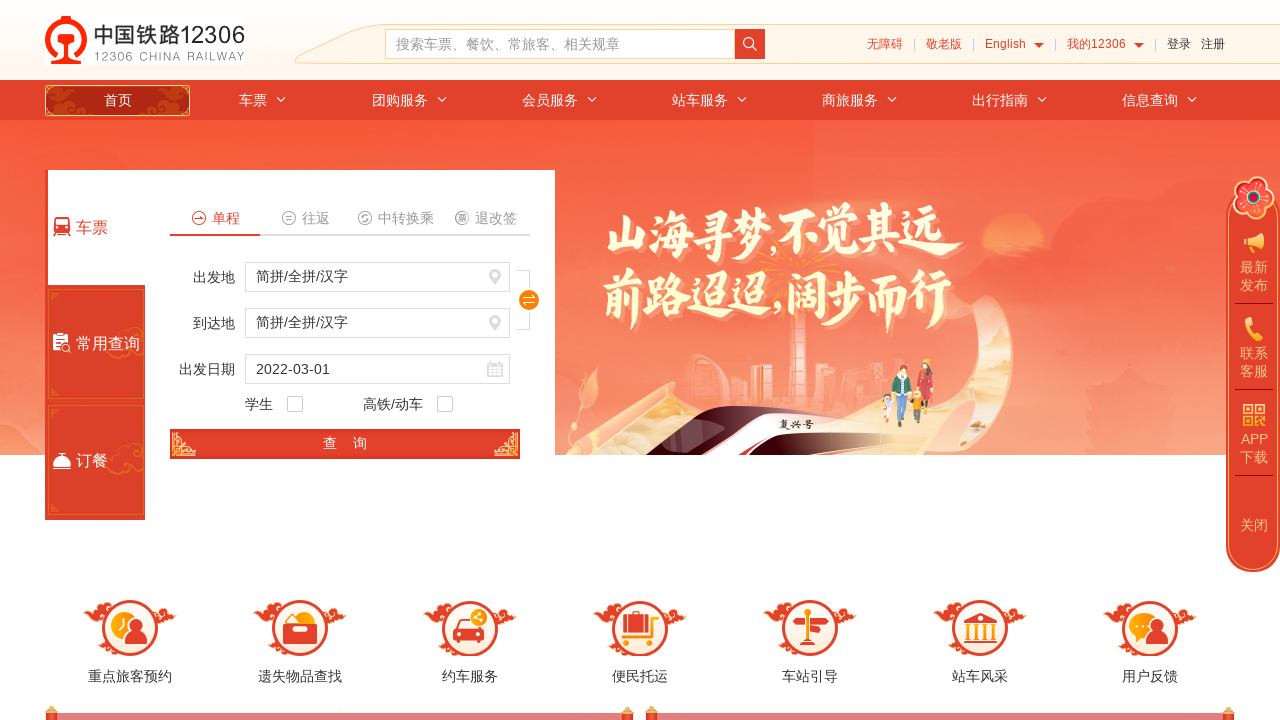

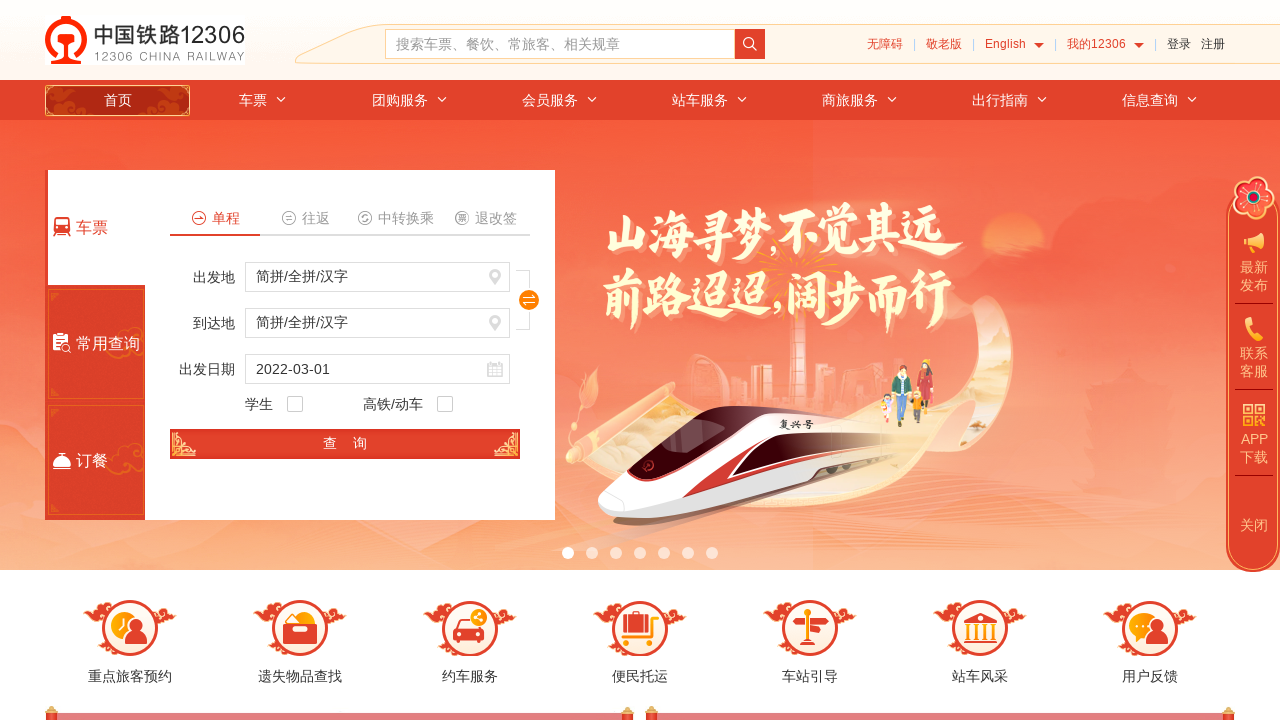